Demonstrates drag and drop action by dragging element A and dropping it onto element B

Starting URL: https://crossbrowsertesting.github.io/drag-and-drop

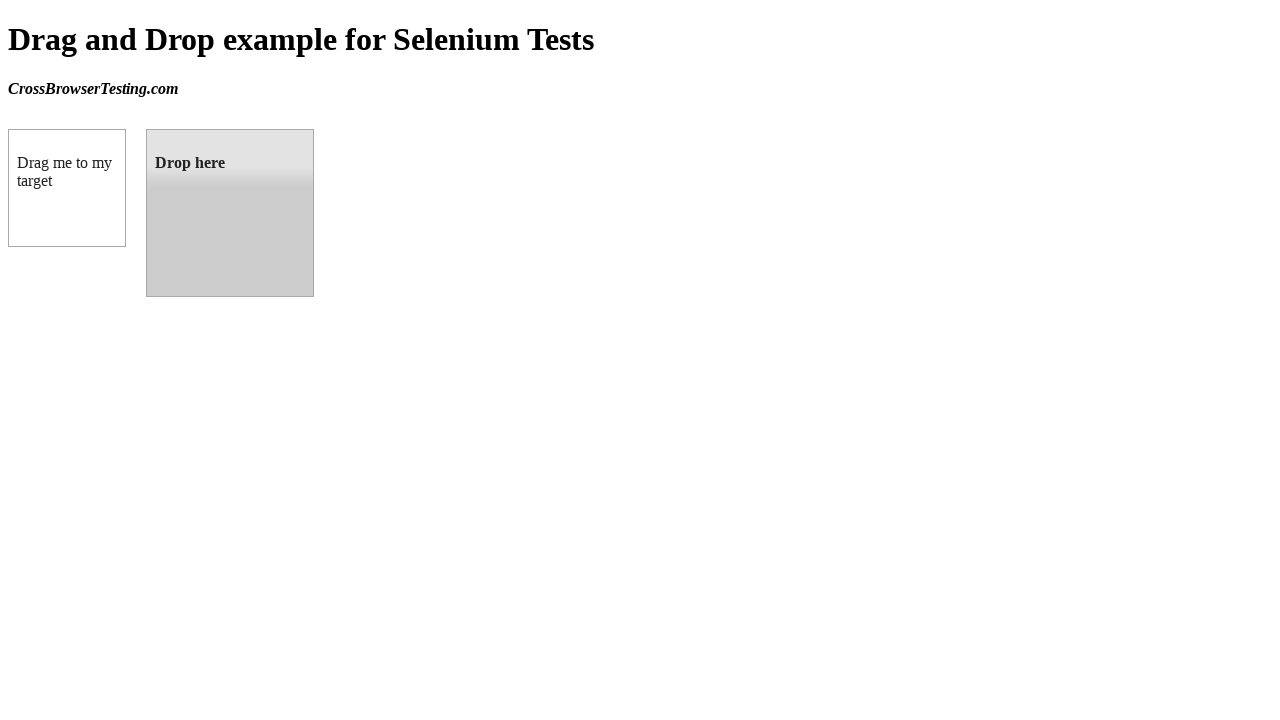

Located draggable element A
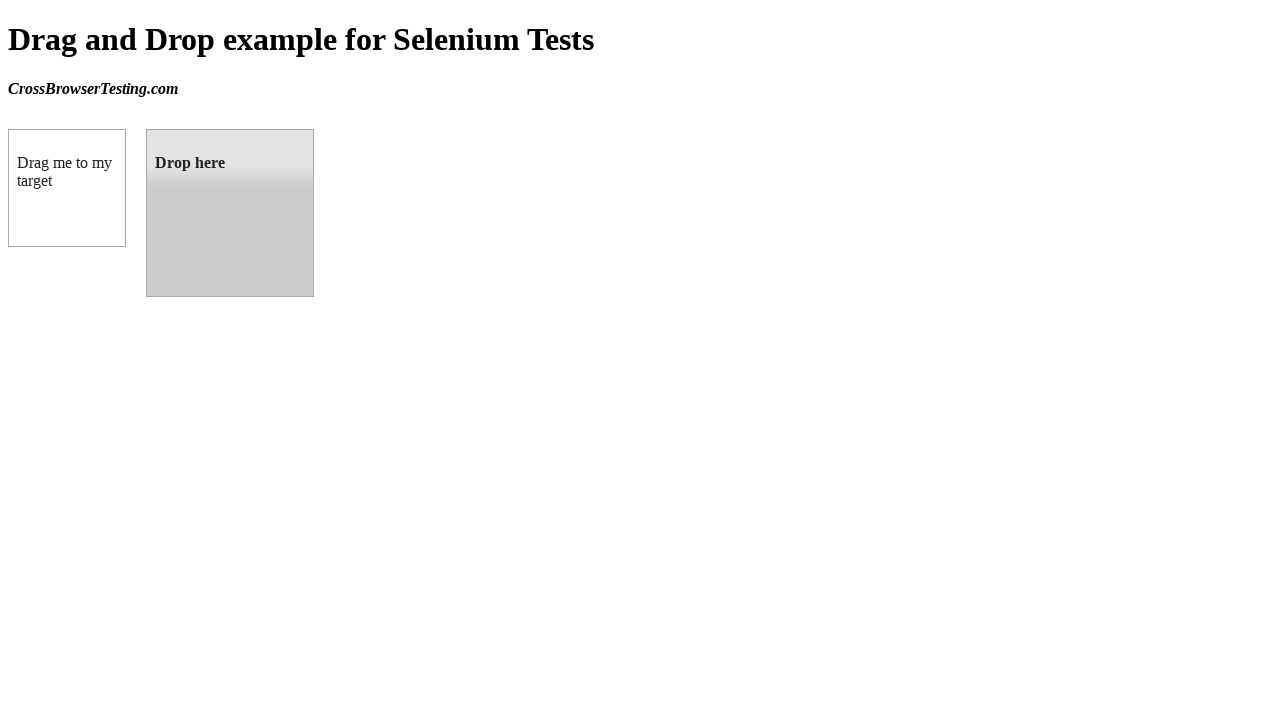

Located droppable element B
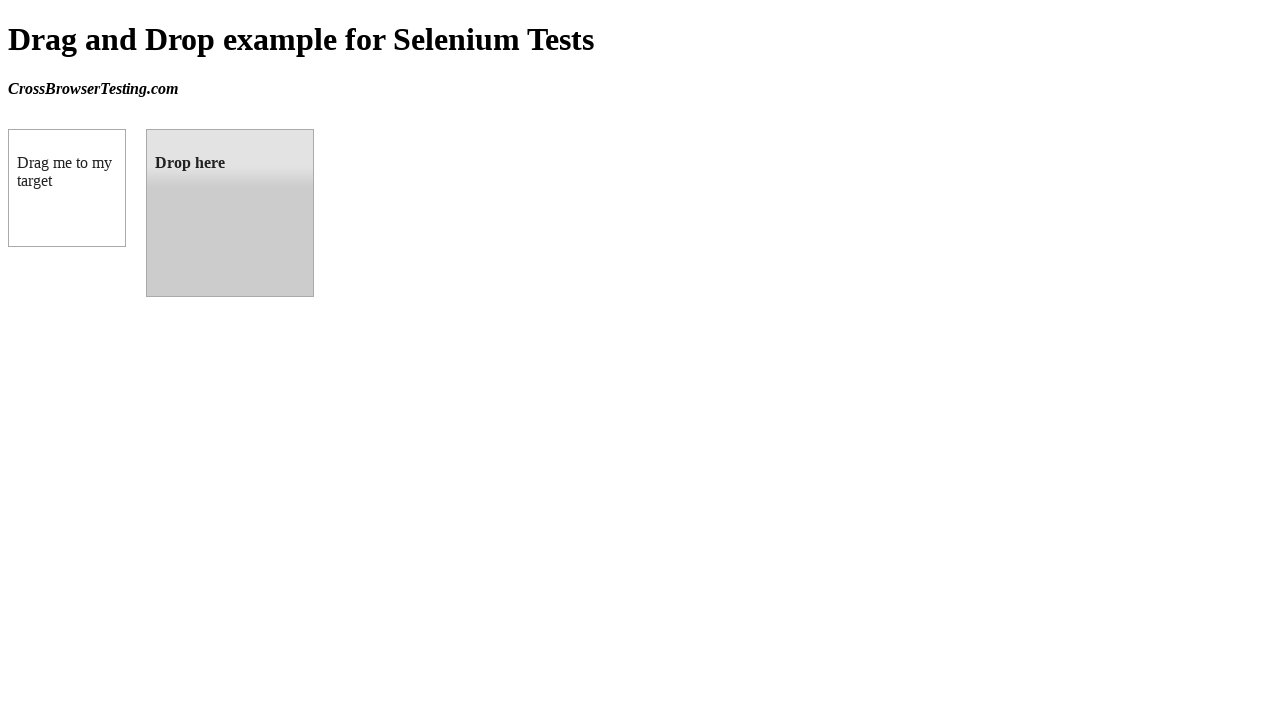

Dragged element A and dropped it onto element B at (230, 213)
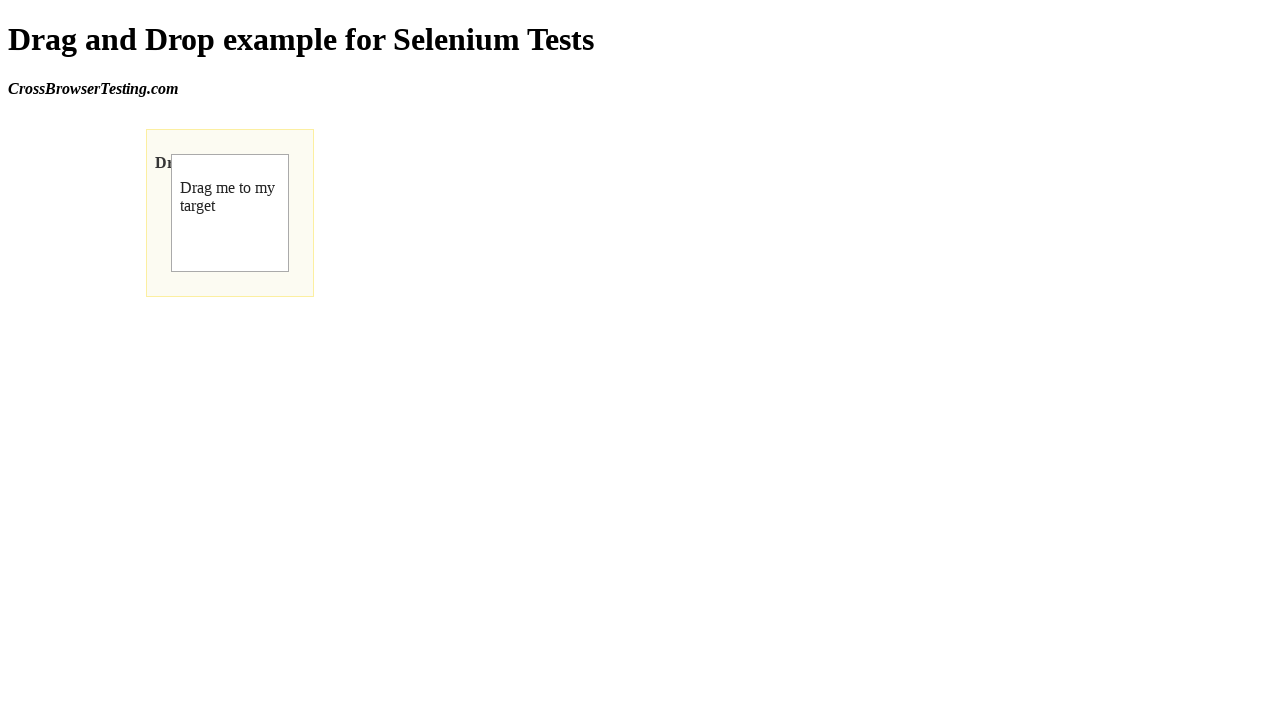

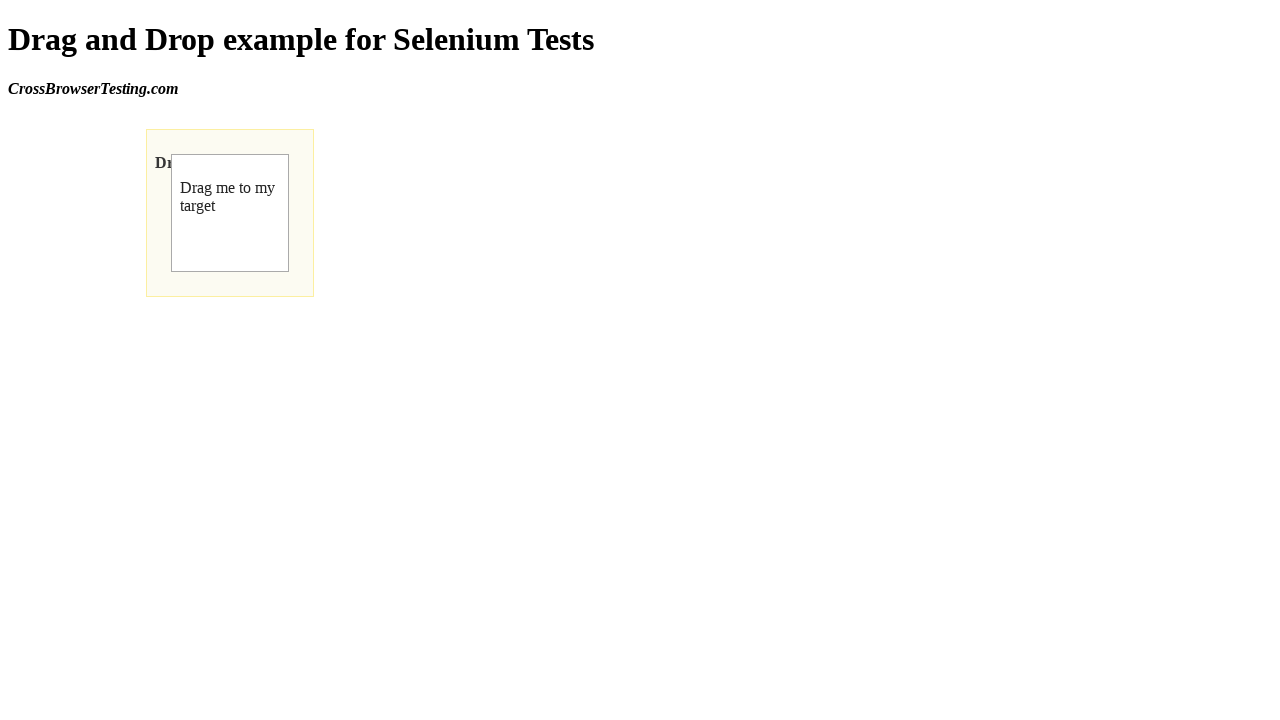